Launches browser and navigates to the Rahul Shetty Academy Selenium Practice page. This is a minimal script that only performs navigation with no additional actions.

Starting URL: https://rahulshettyacademy.com/seleniumPractise/#/

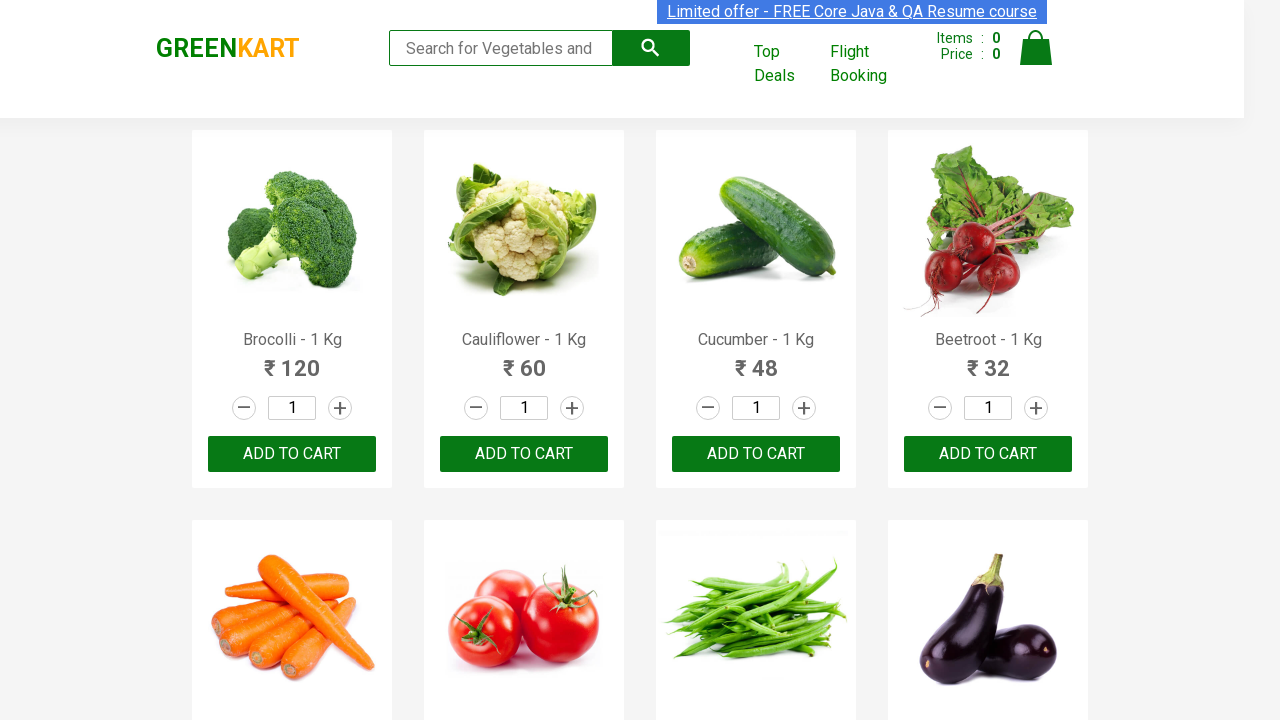

Waited for page to reach domcontentloaded state
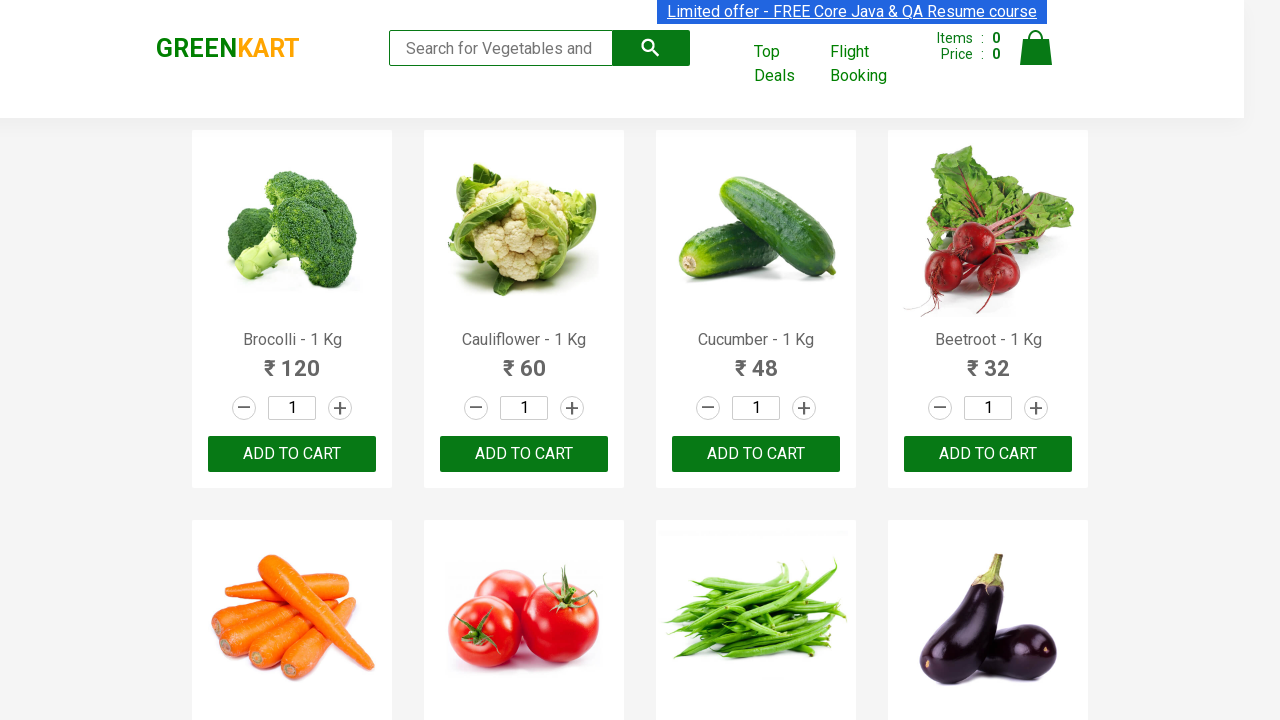

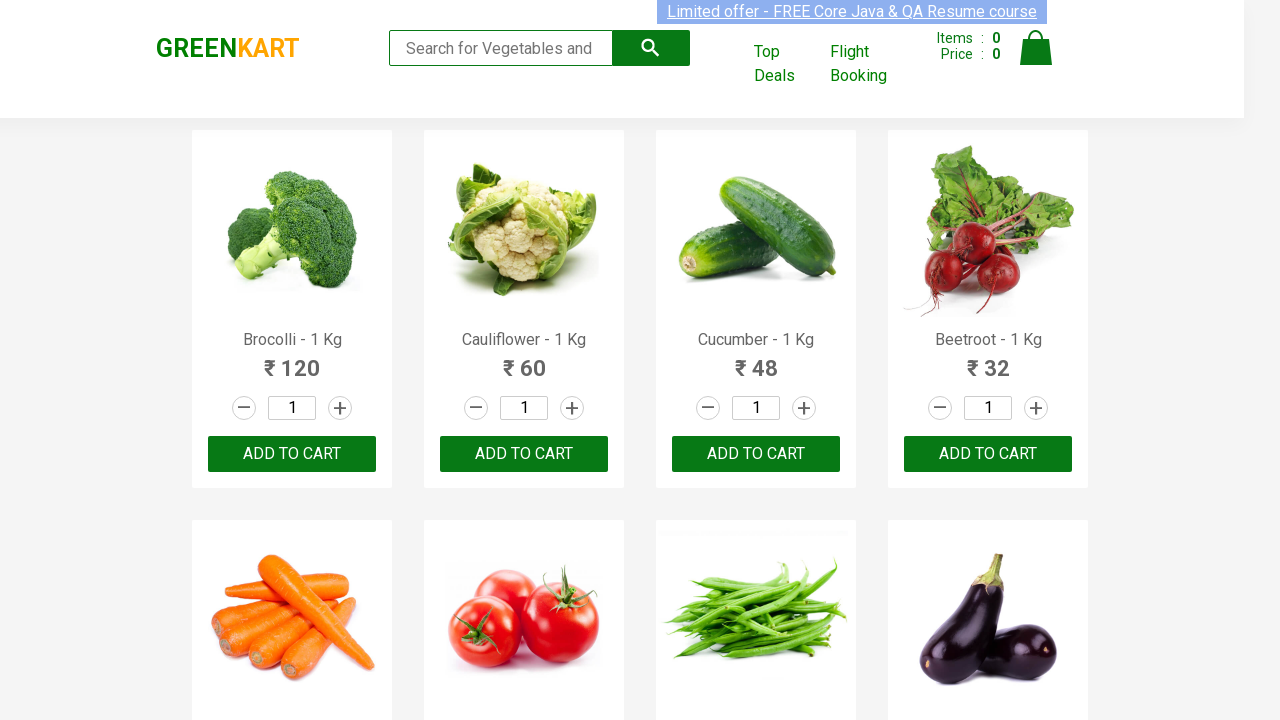